Tests JavaScript alert handling by clicking buttons that trigger different types of alerts (simple alert, confirm dialog, and prompt), then accepting, dismissing, and typing into them.

Starting URL: http://the-internet.herokuapp.com/javascript_alerts

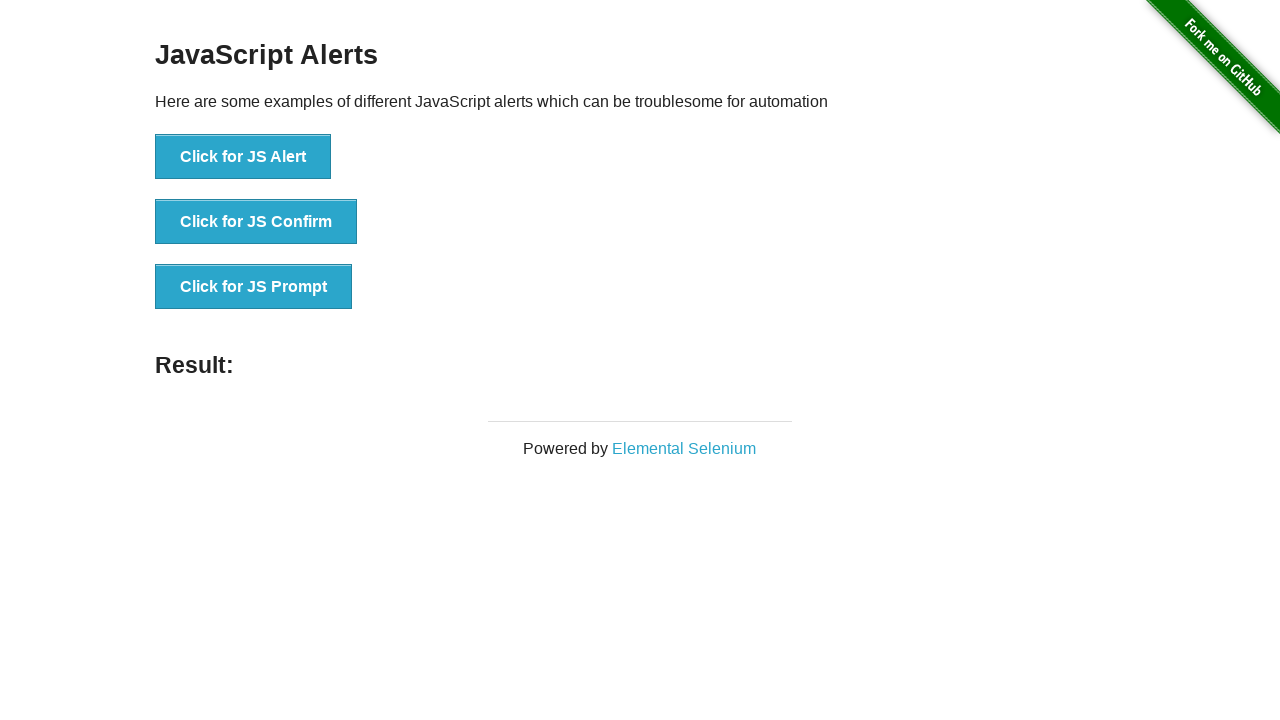

Navigated to JavaScript alerts test page
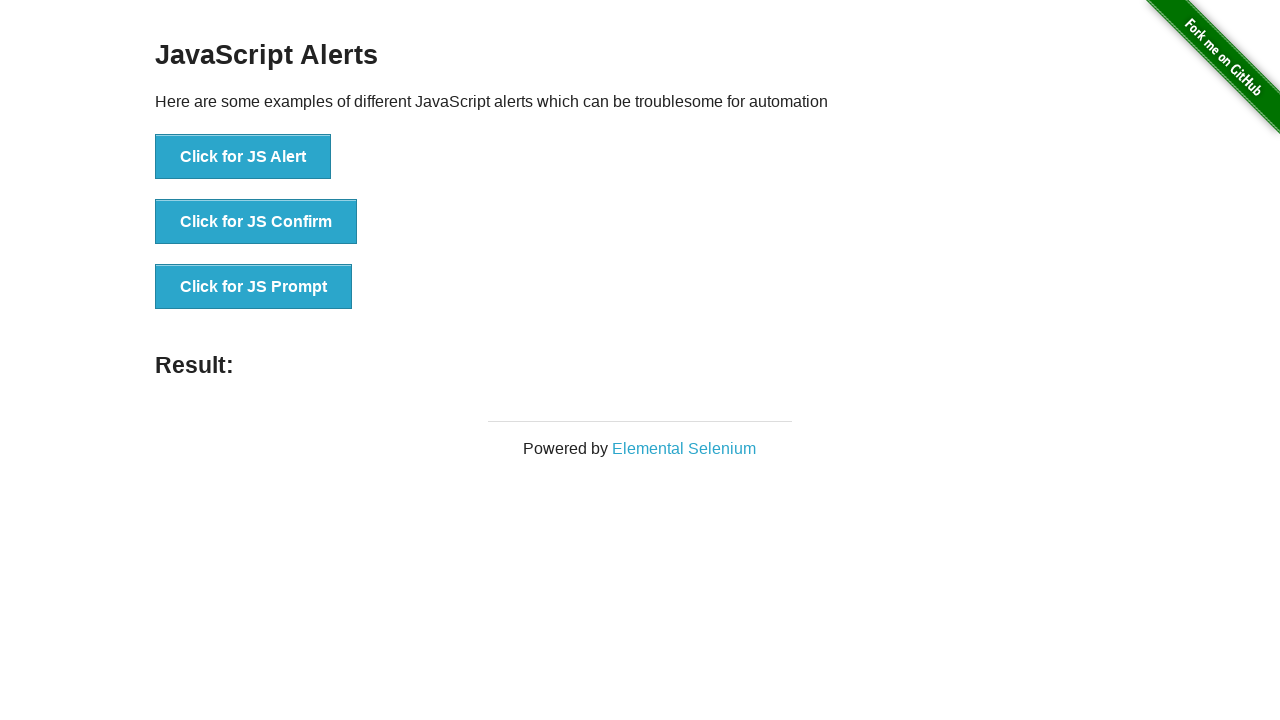

Clicked first button to trigger simple alert at (243, 157) on (//button)[1]
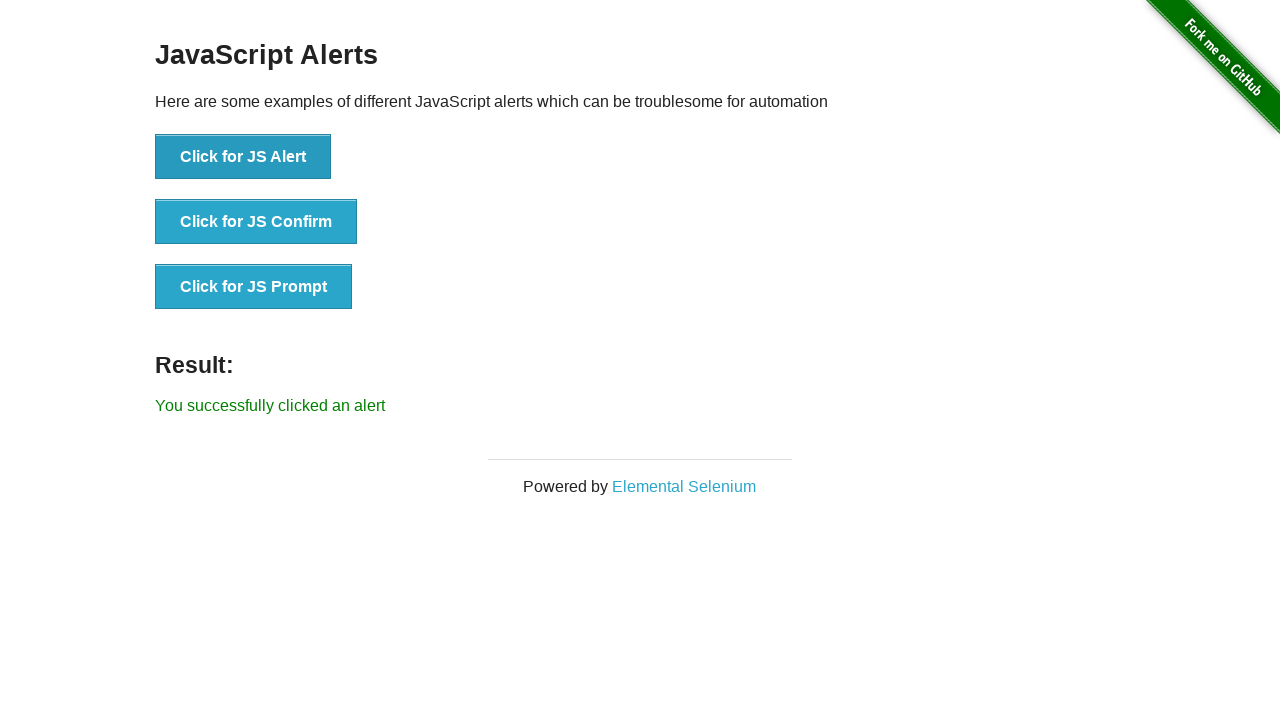

Accepted simple alert dialog at (243, 157) on (//button)[1]
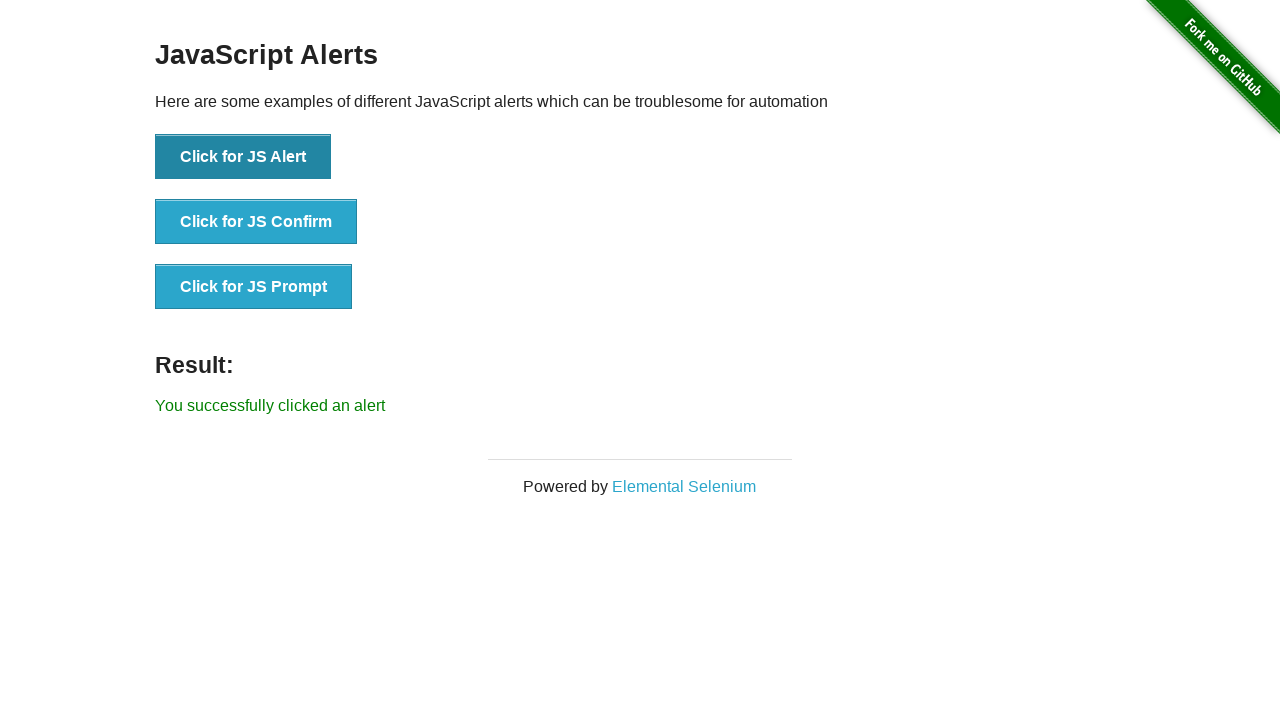

Clicked second button to trigger confirm dialog and dismissed it at (256, 222) on (//button)[2]
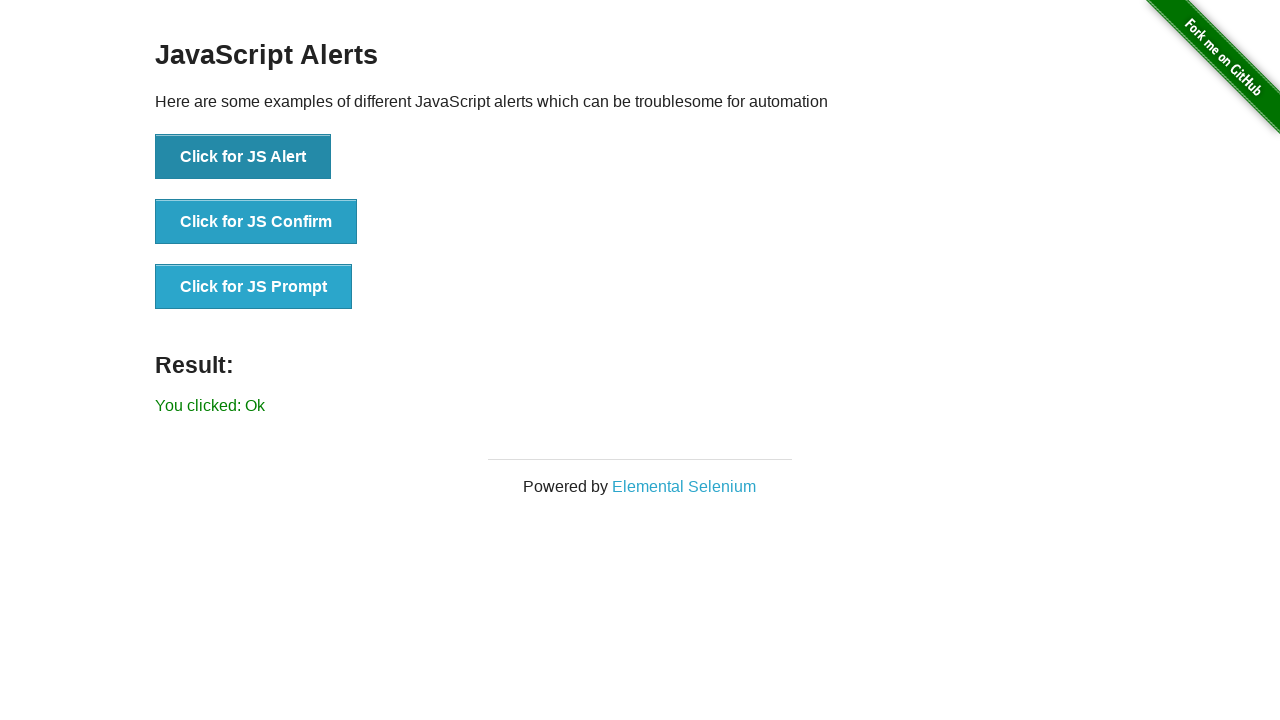

Clicked third button to trigger prompt, entered 'test input message', and accepted at (254, 287) on (//button)[3]
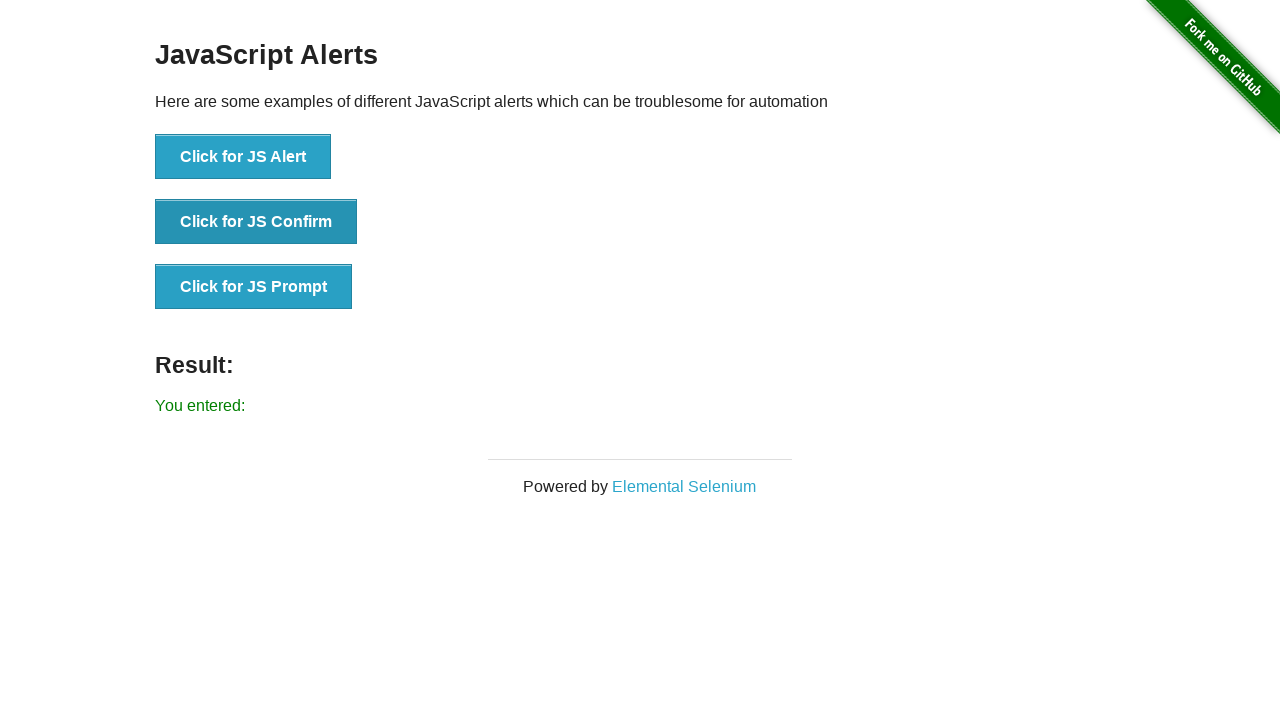

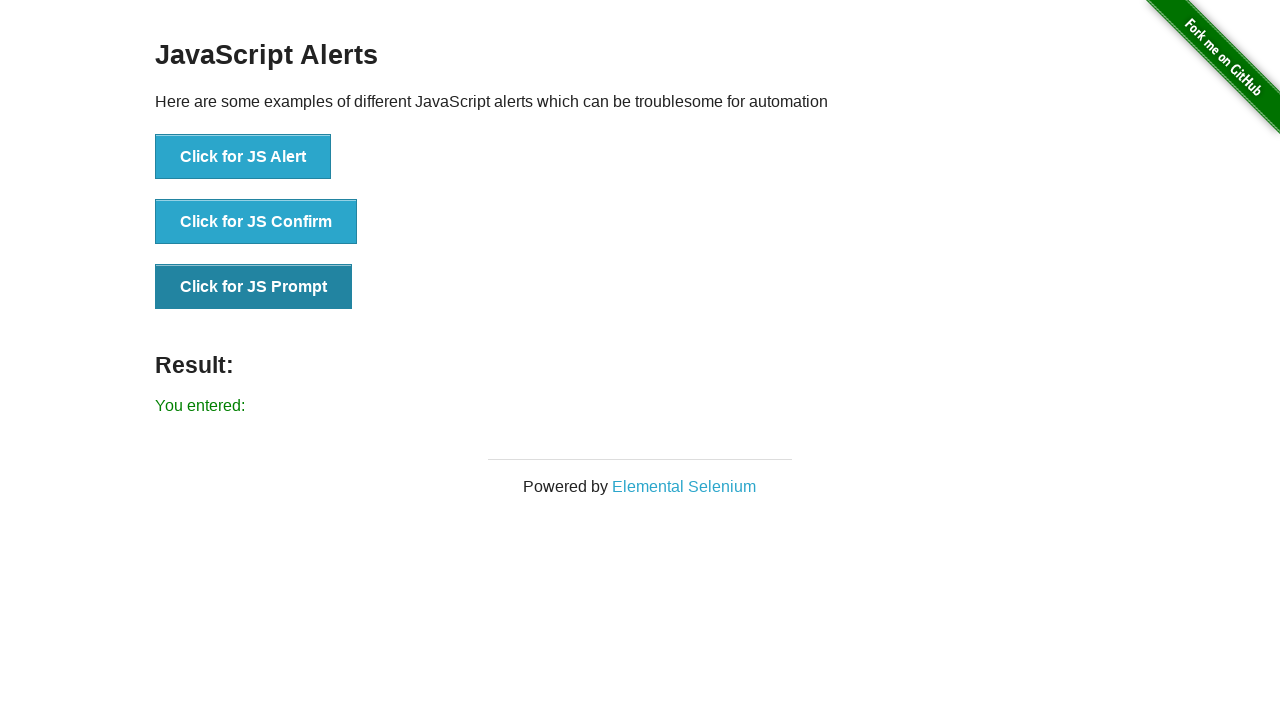